Tests sending a keyboard key (TAB) using generic key press without targeting a specific element, and verifies the key press is detected.

Starting URL: http://the-internet.herokuapp.com/key_presses

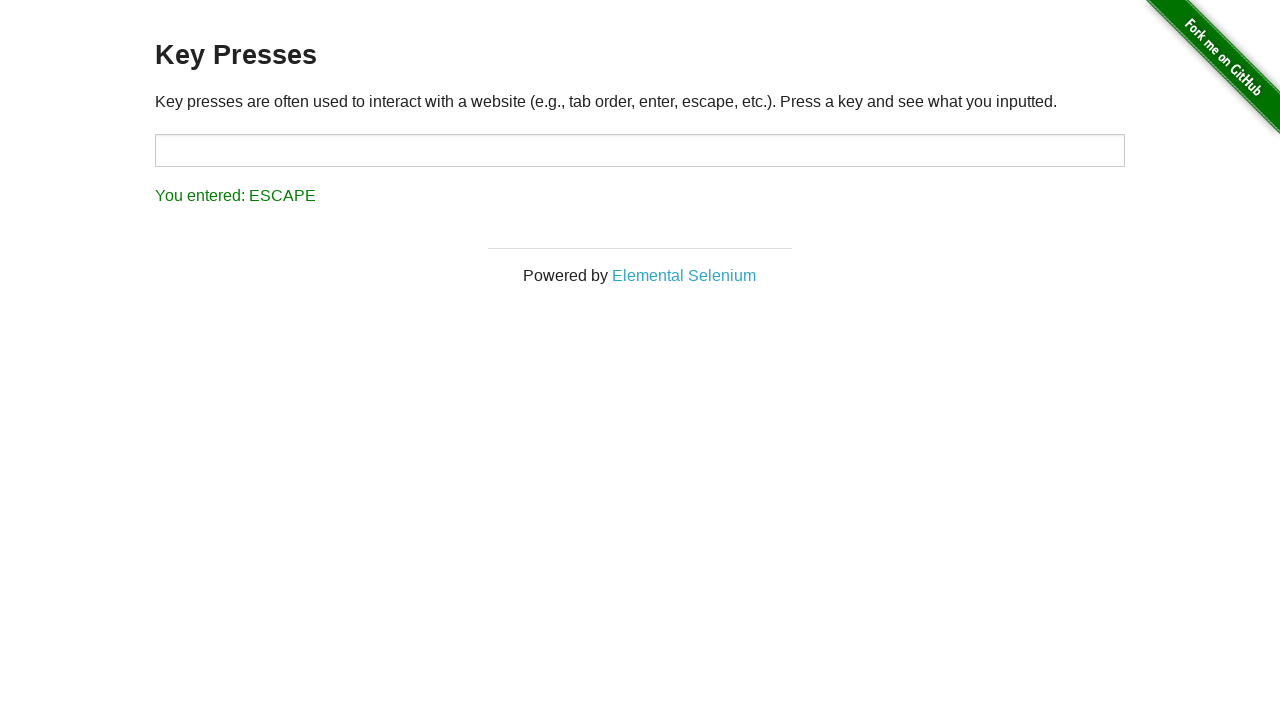

Pressed Tab key using keyboard action
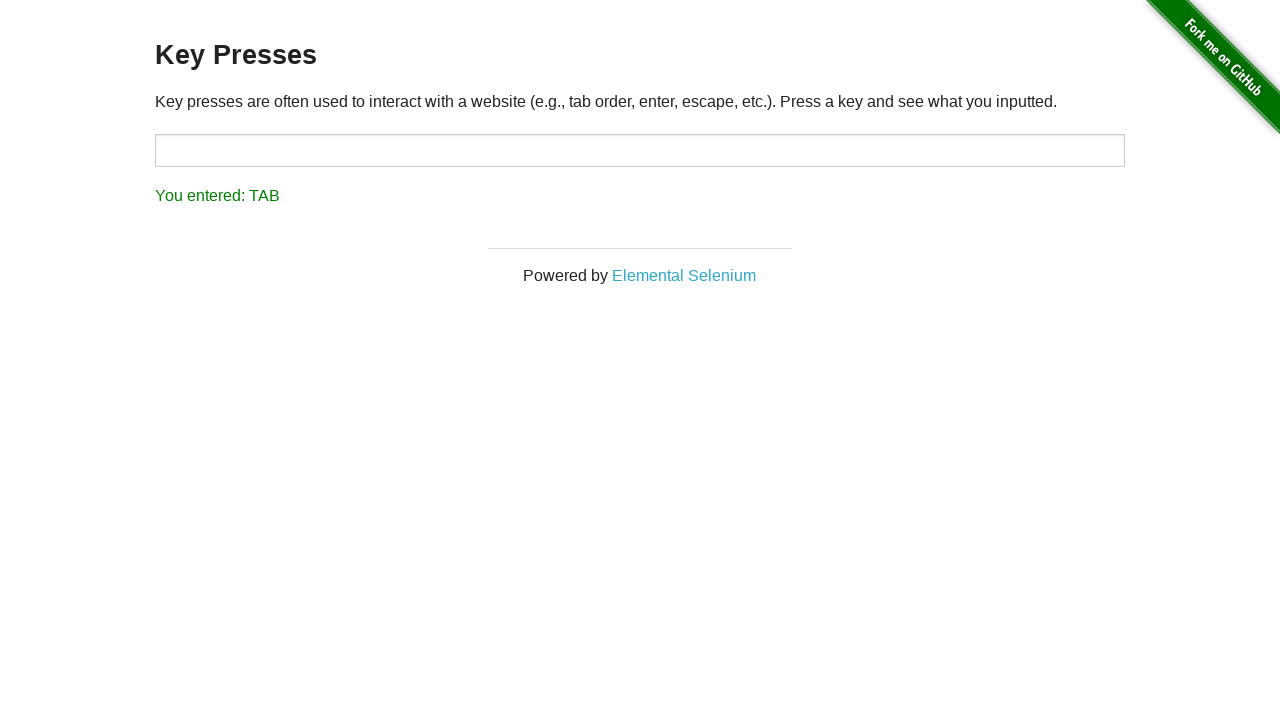

Waited for result element to appear
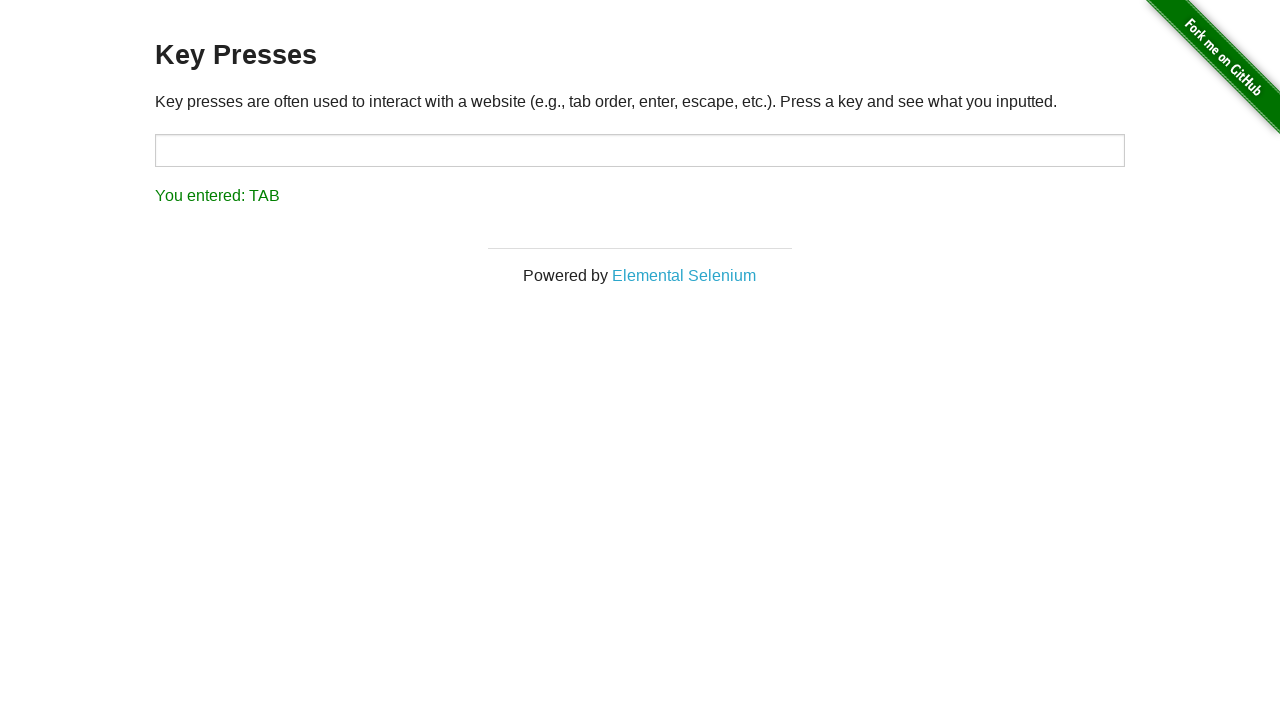

Retrieved result text content
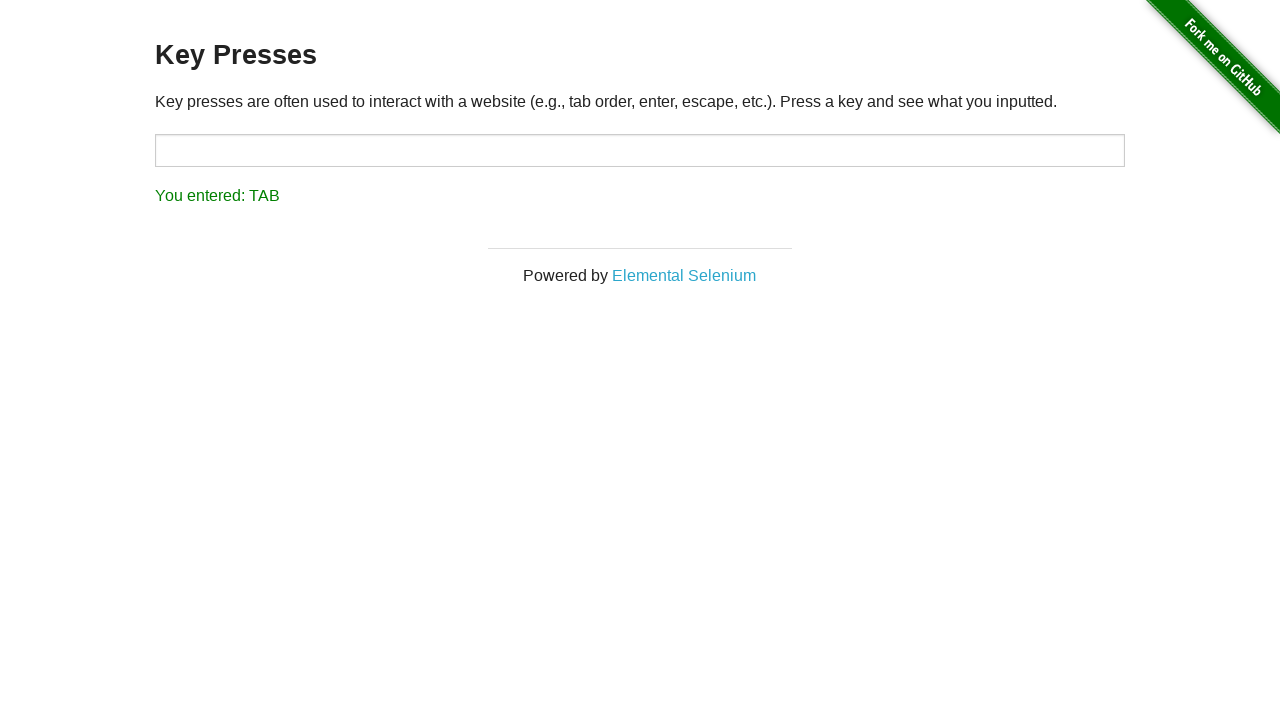

Verified result text equals 'You entered: TAB'
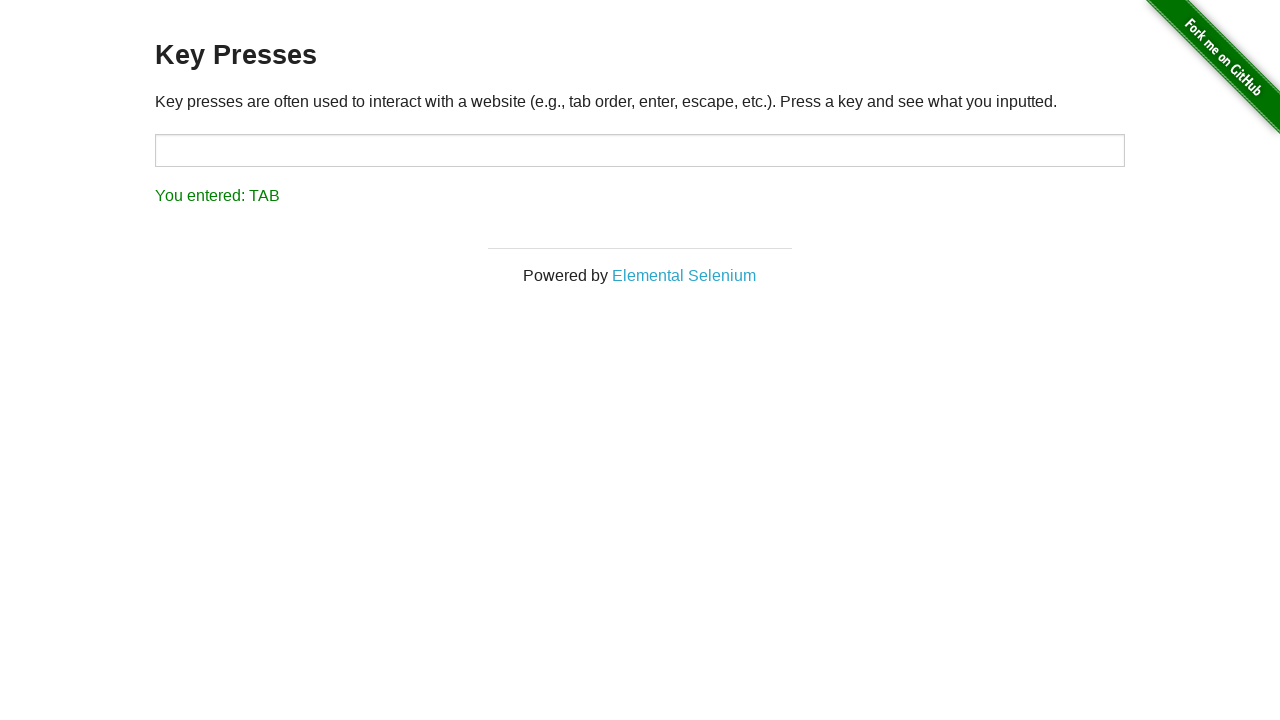

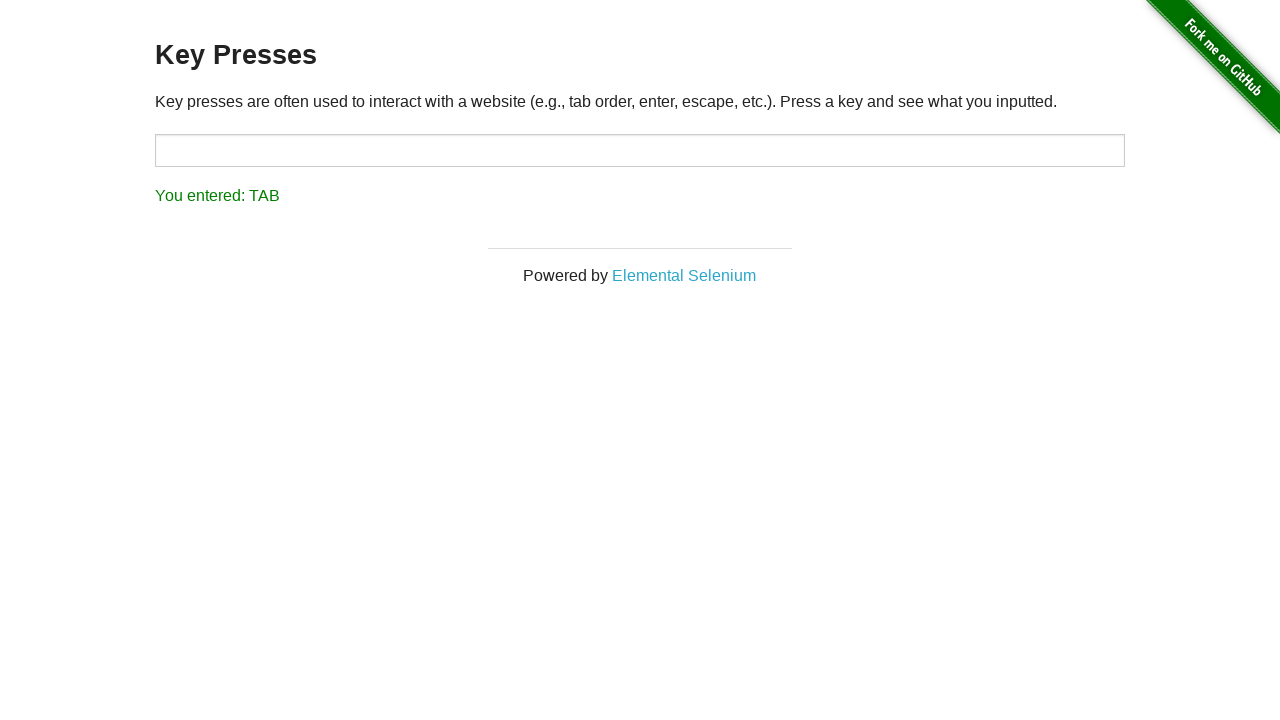